Verifies that the navigation logo is visible on the demoblaze homepage

Starting URL: https://www.demoblaze.com/index.html

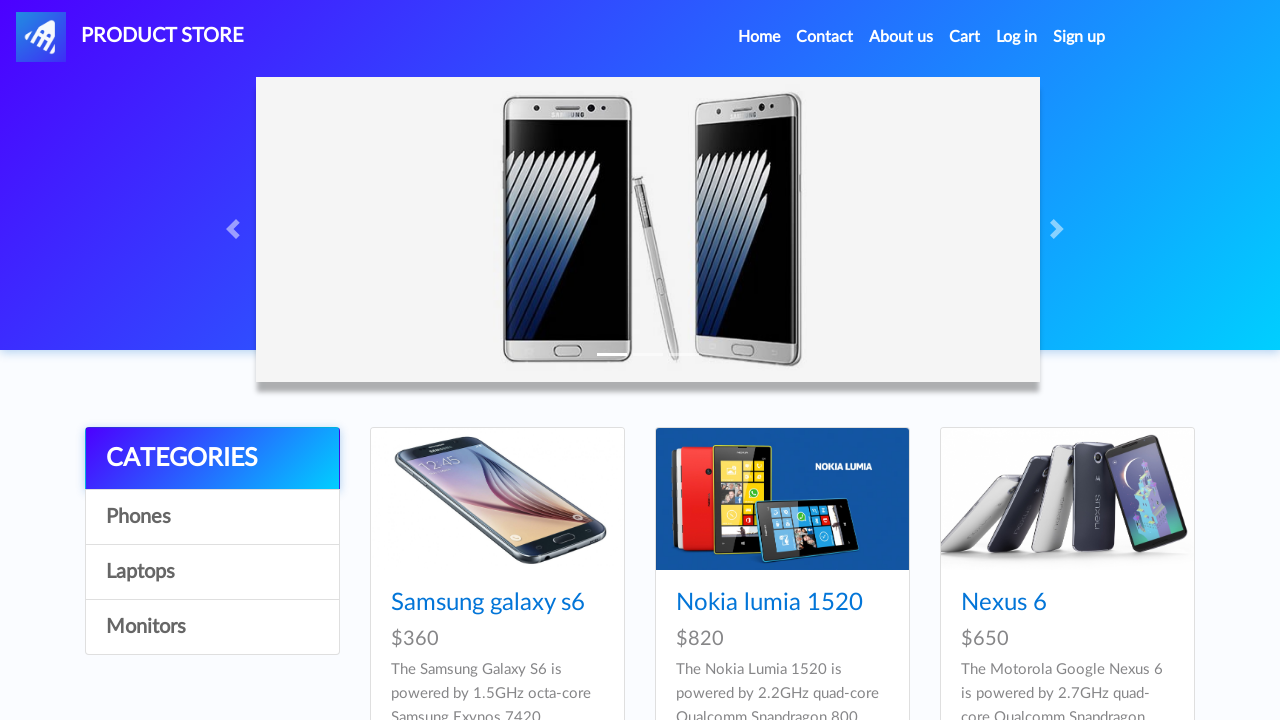

Navigated to demoblaze homepage
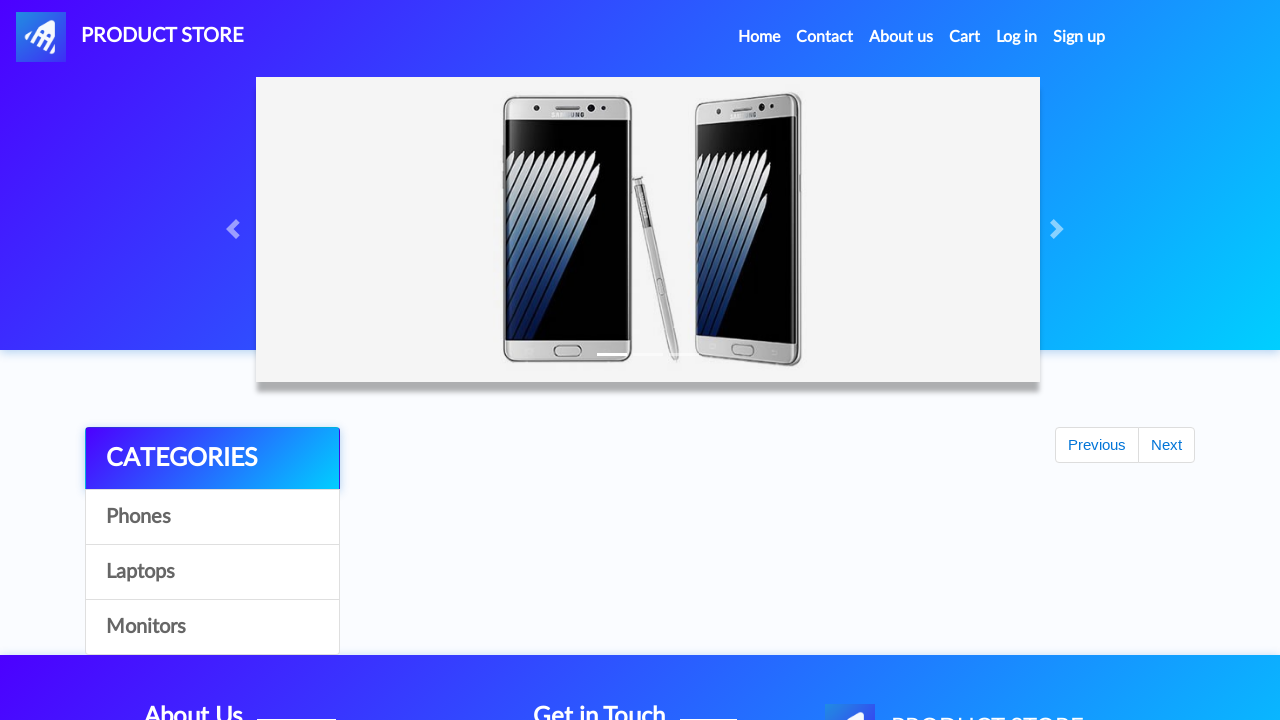

Navigation logo loaded and is visible
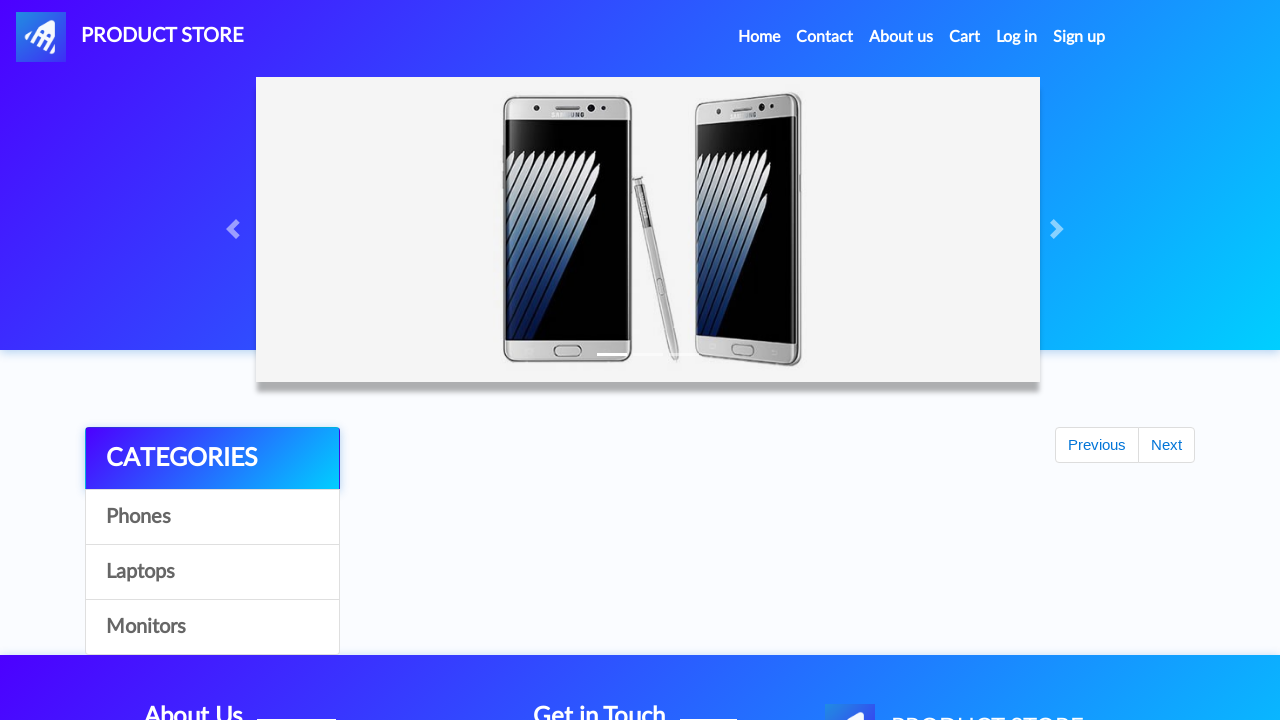

Verified that the navigation logo is present and visible
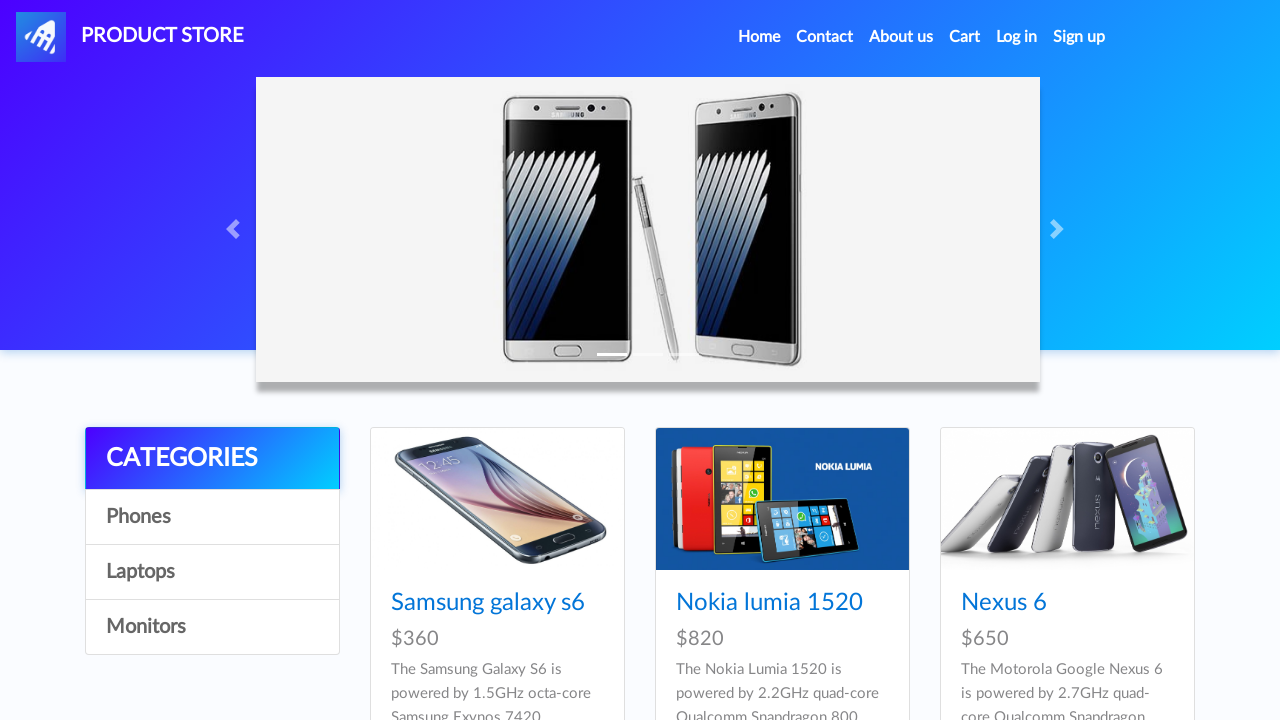

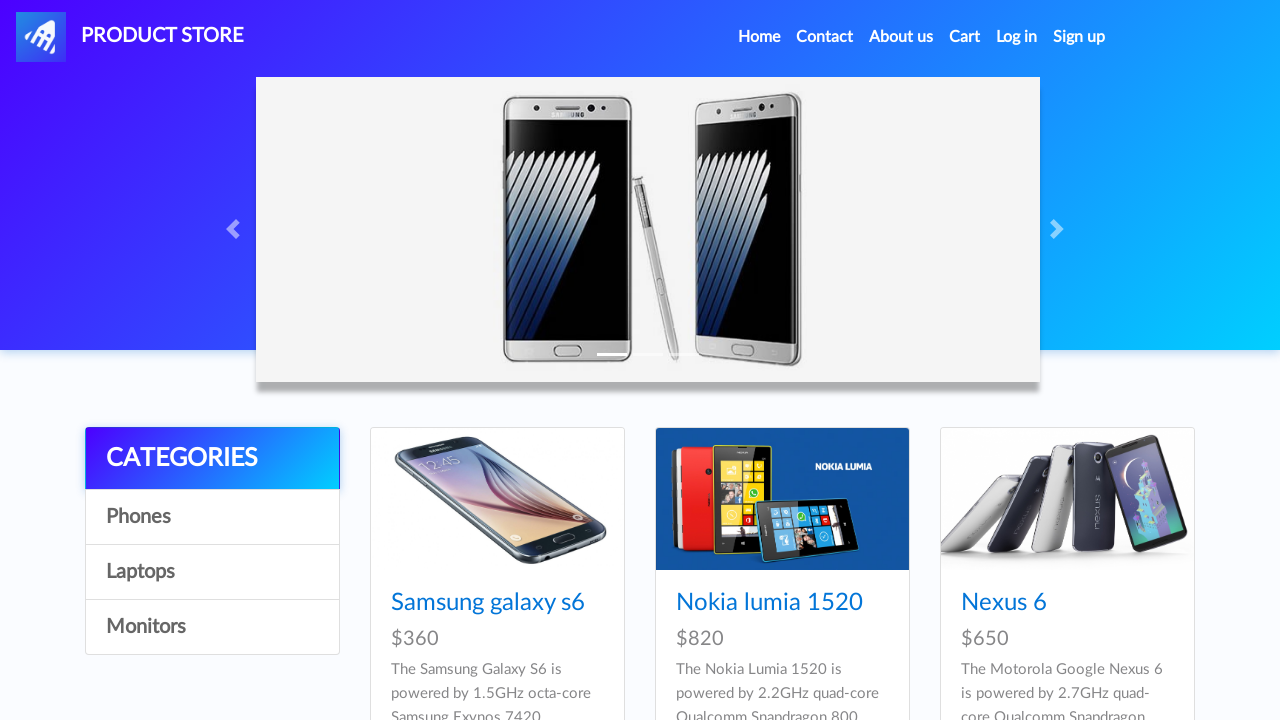